Tests right-click context menu functionality by navigating to the context menu page, right-clicking on a designated area, and accepting the resulting alert

Starting URL: http://the-internet.herokuapp.com/

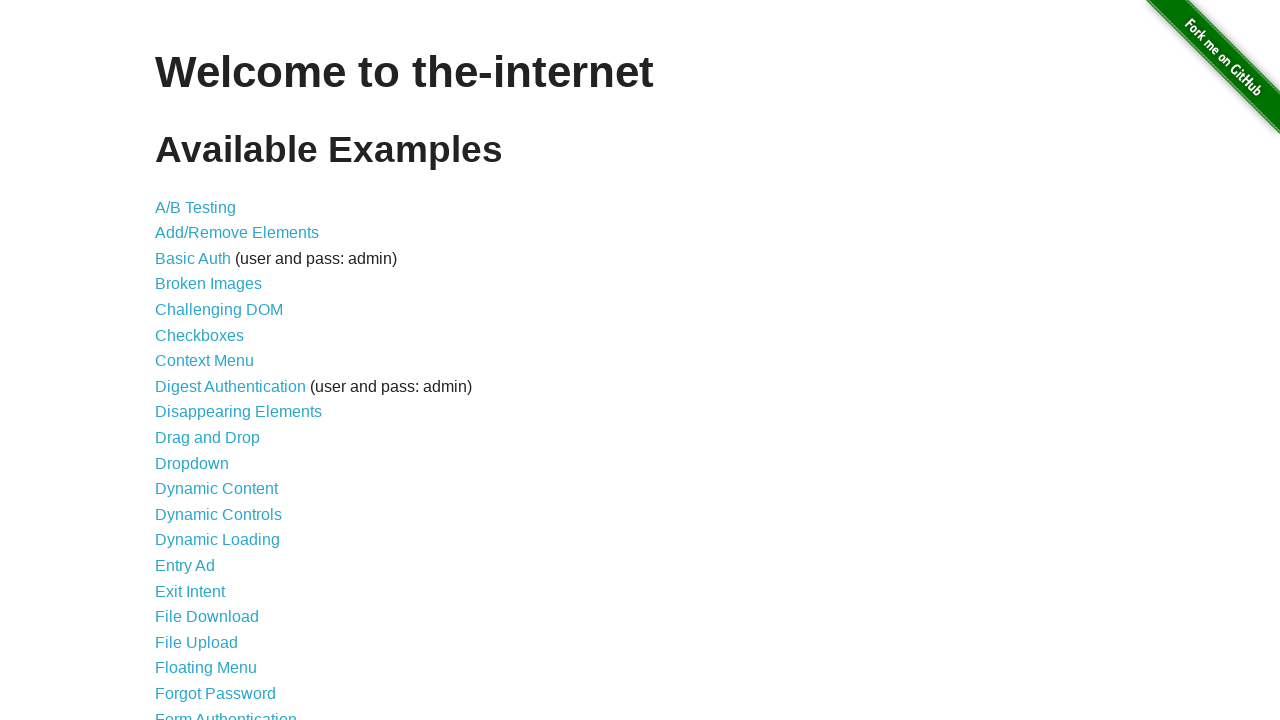

Clicked on Context Menu link at (204, 361) on text=Context Menu
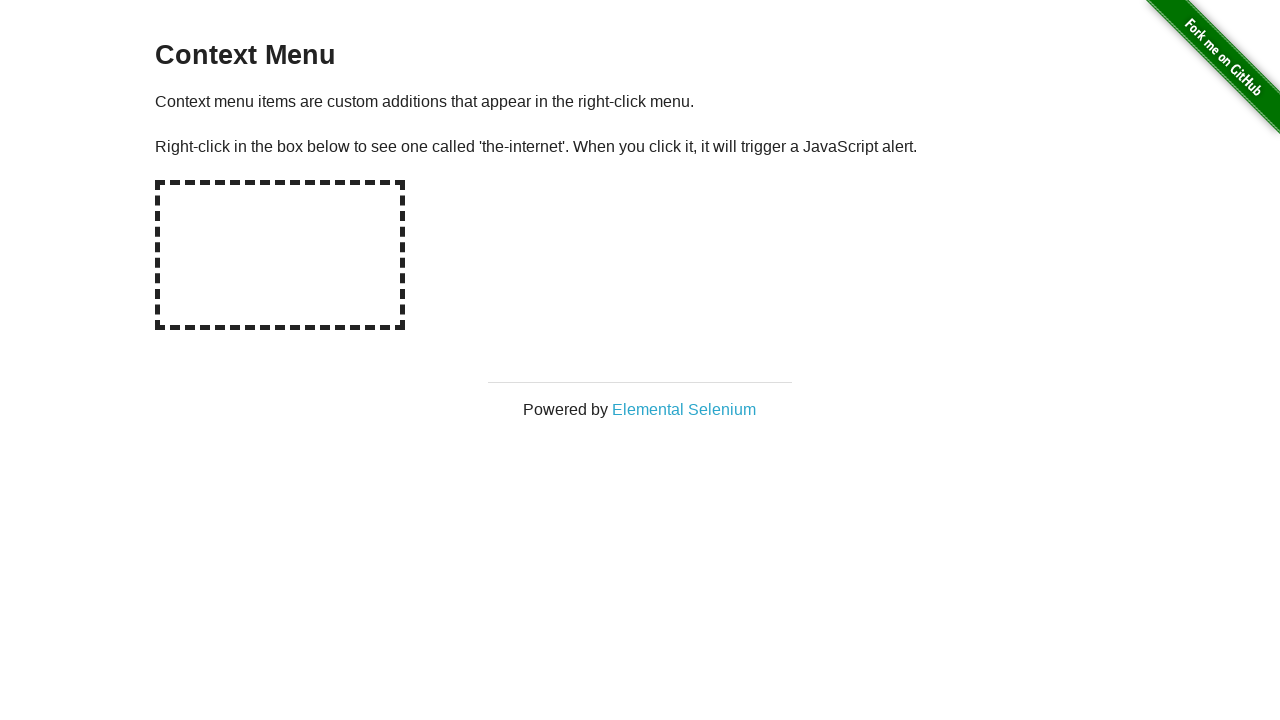

Hot-spot element became visible
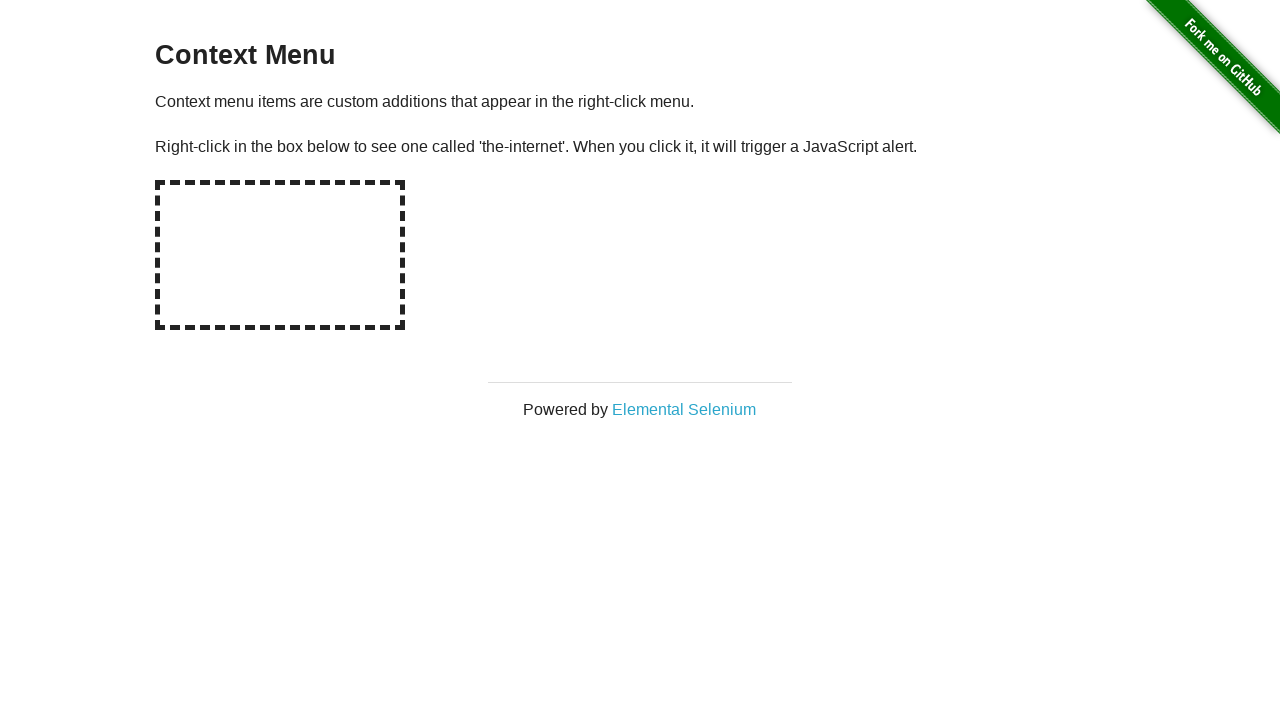

Right-clicked on the hot-spot rectangle at (280, 255) on #hot-spot
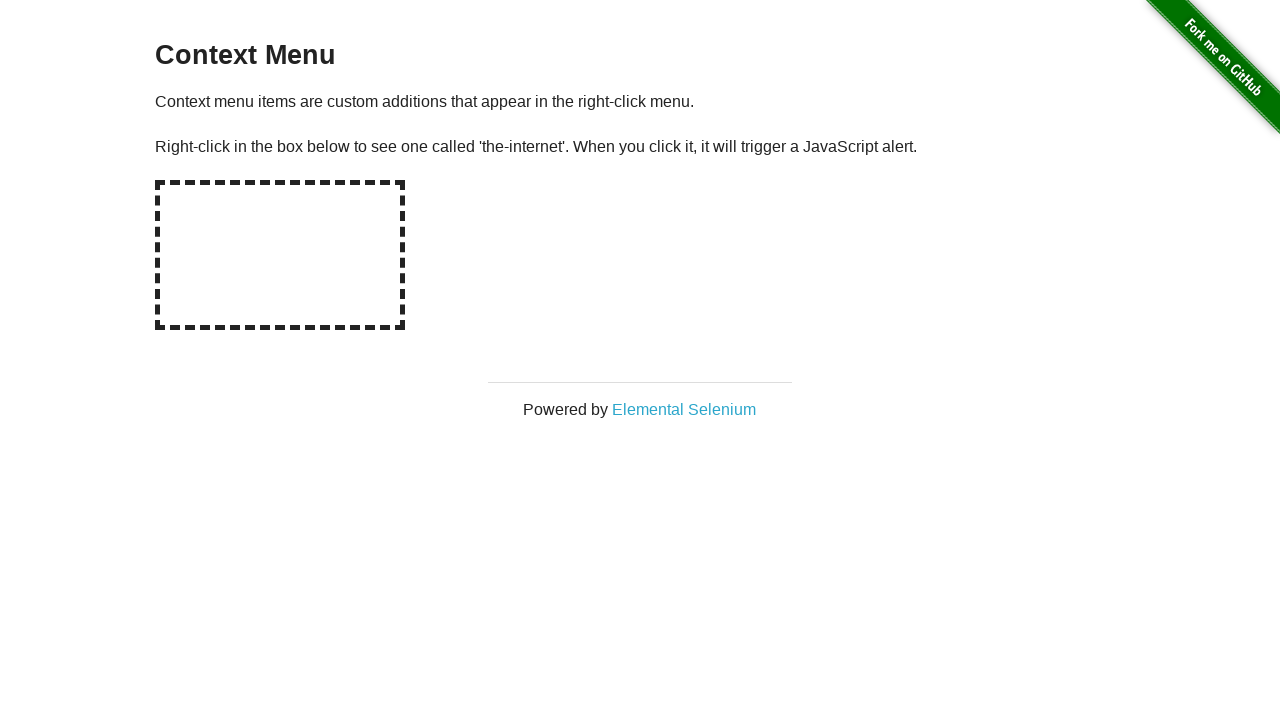

Set up dialog handler to accept alerts
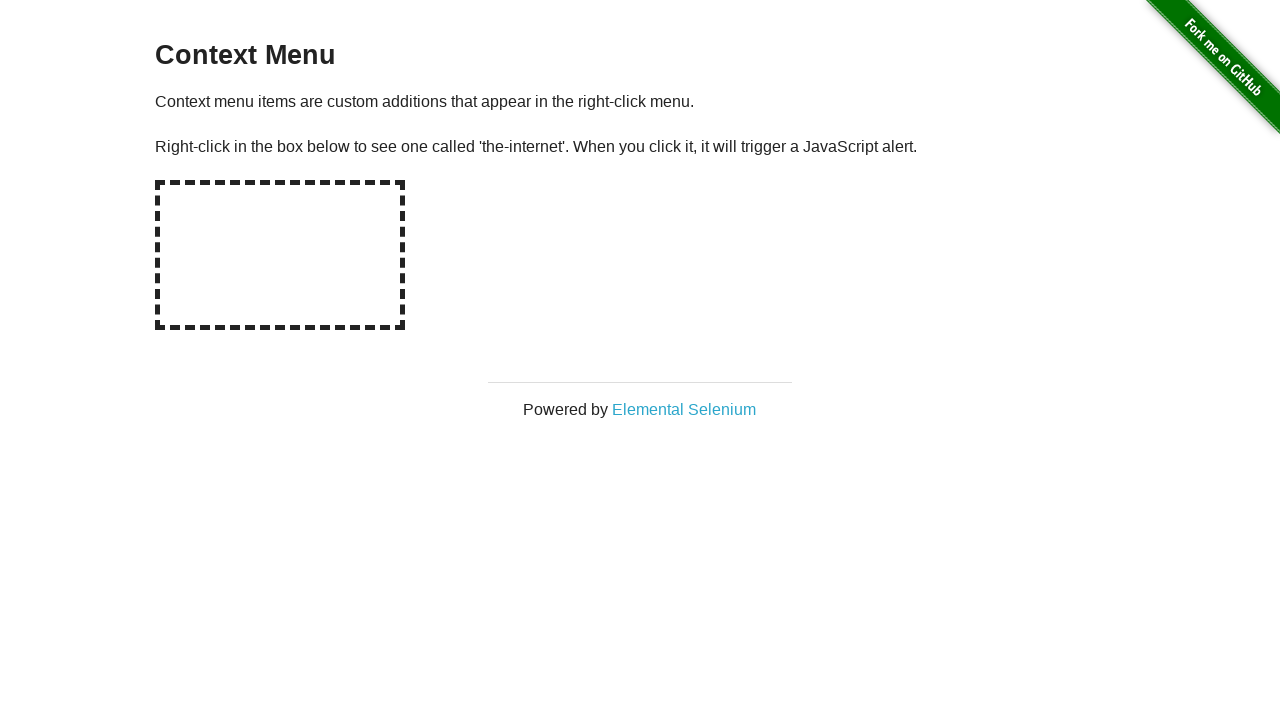

Right-clicked on hot-spot and accepted the resulting alert at (280, 255) on #hot-spot
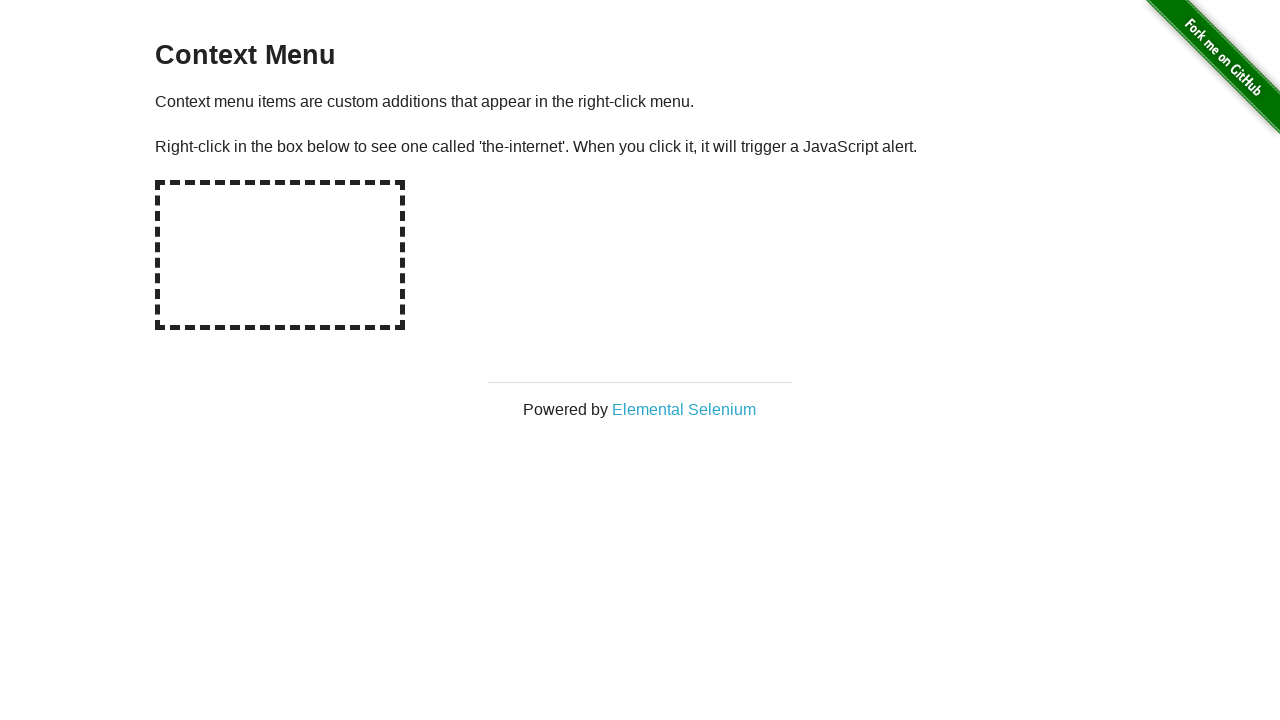

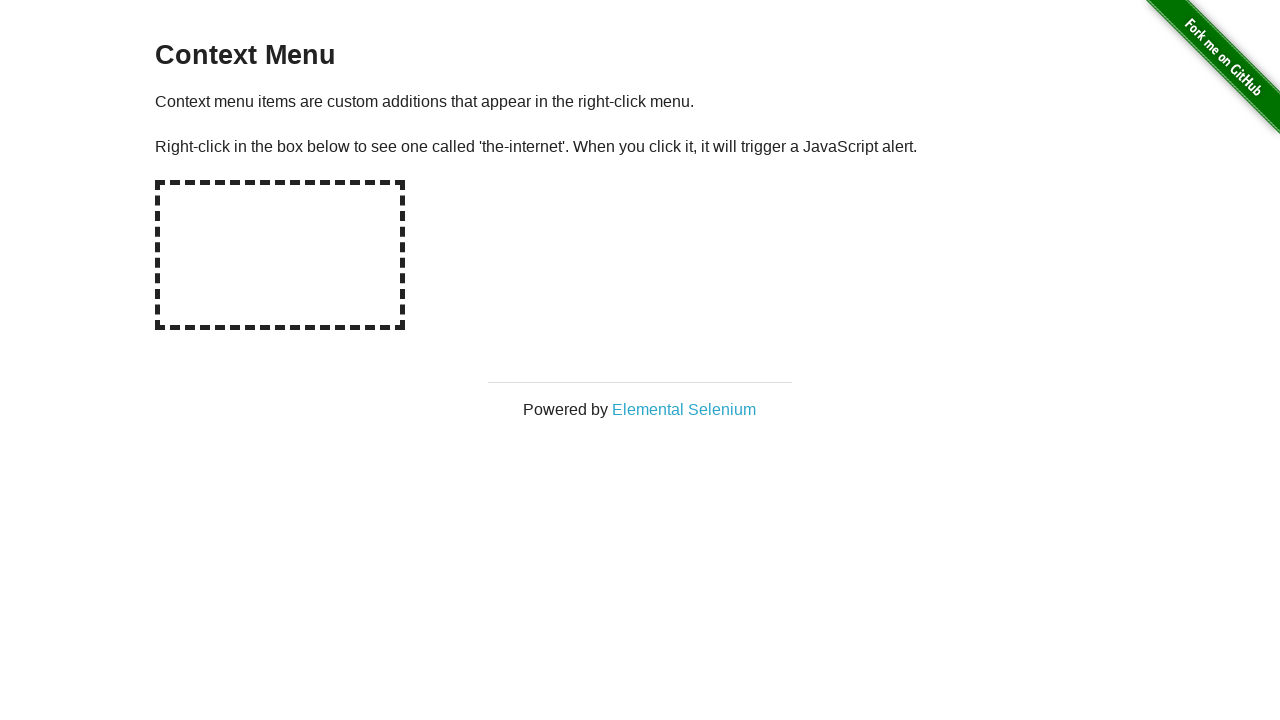